Hovers over three images using dynamic XPath and verifies that user name text appears for each

Starting URL: https://the-internet.herokuapp.com/hovers

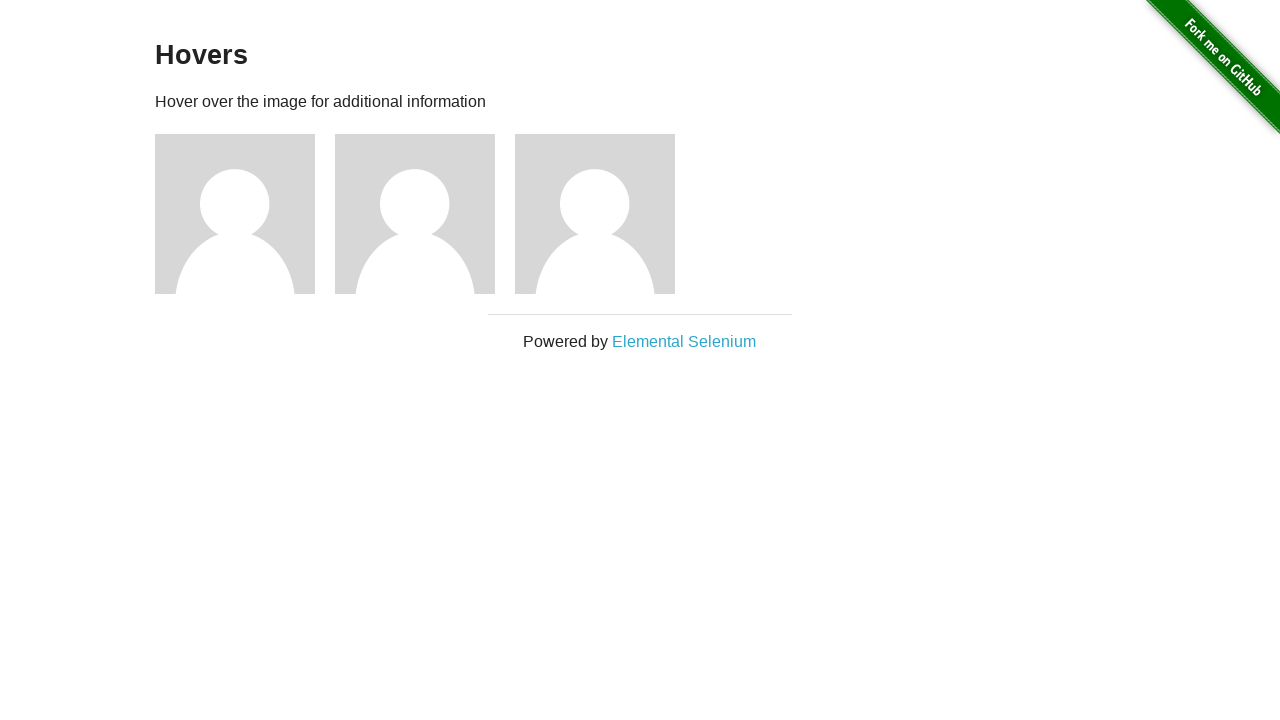

Hovered over image 1 at (235, 214) on (//div[@class='figure']//img)[1]
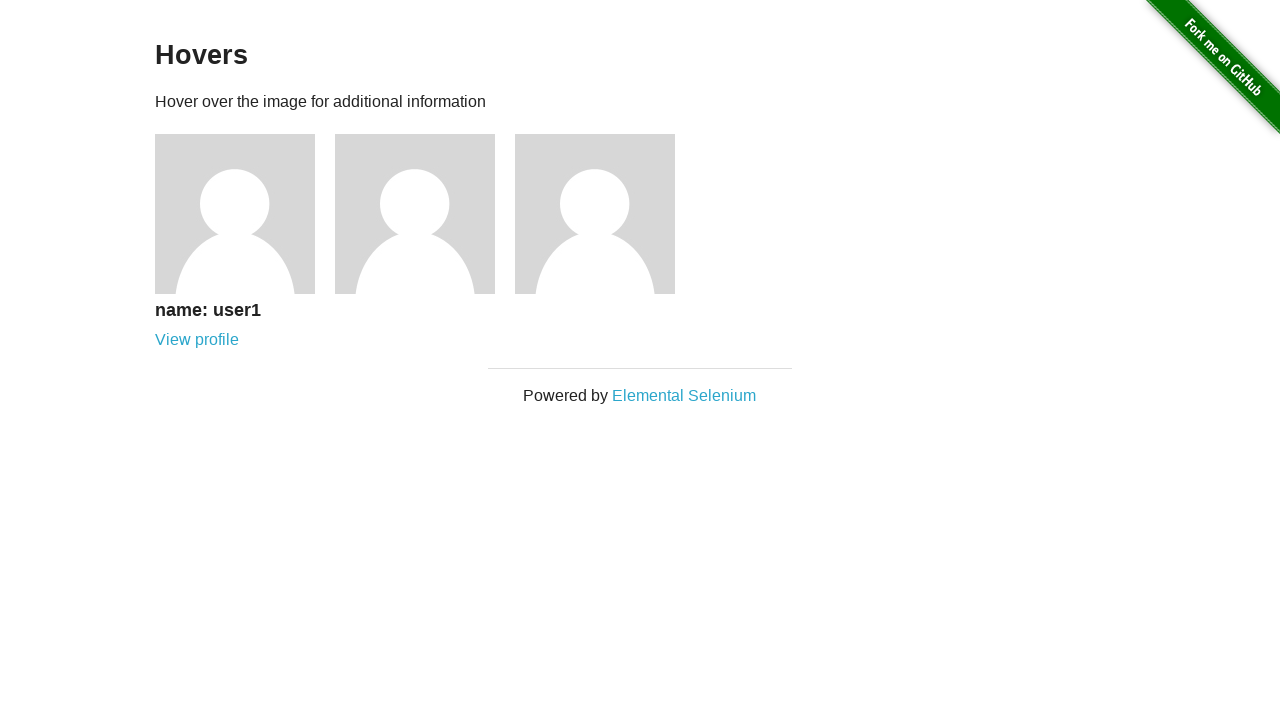

Verified user1 name text appeared
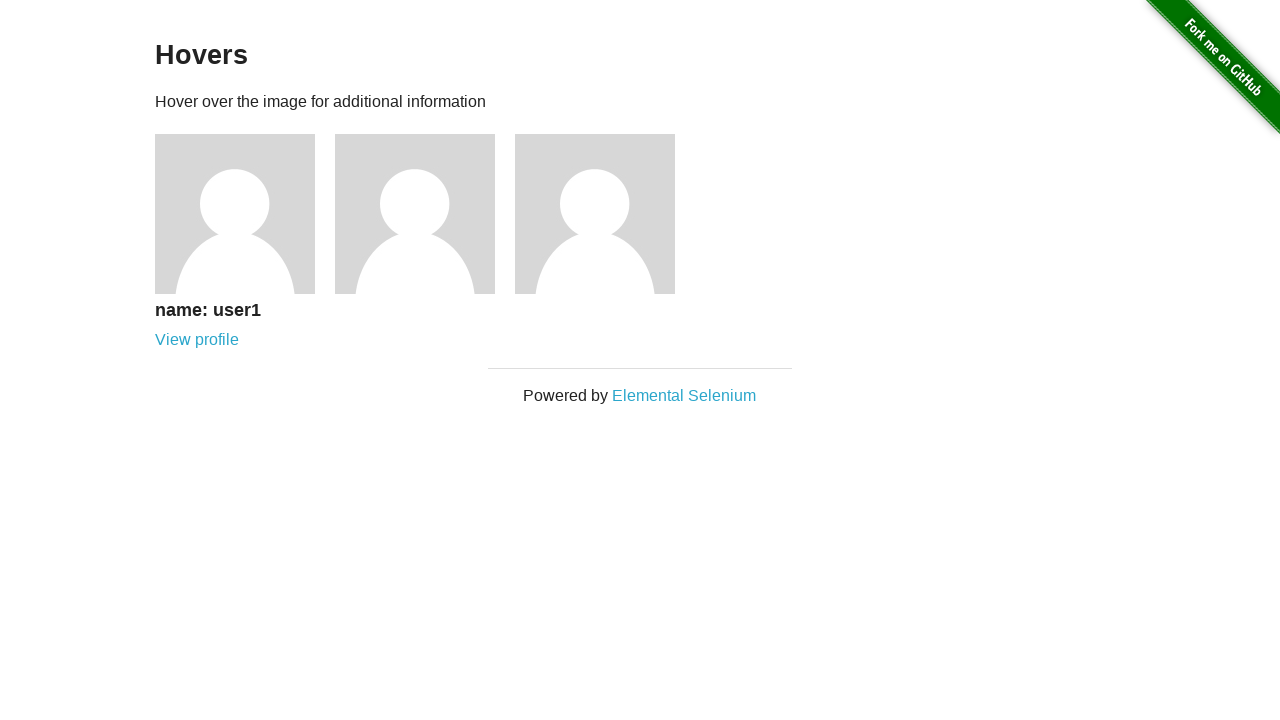

Hovered over image 2 at (415, 214) on (//div[@class='figure']//img)[2]
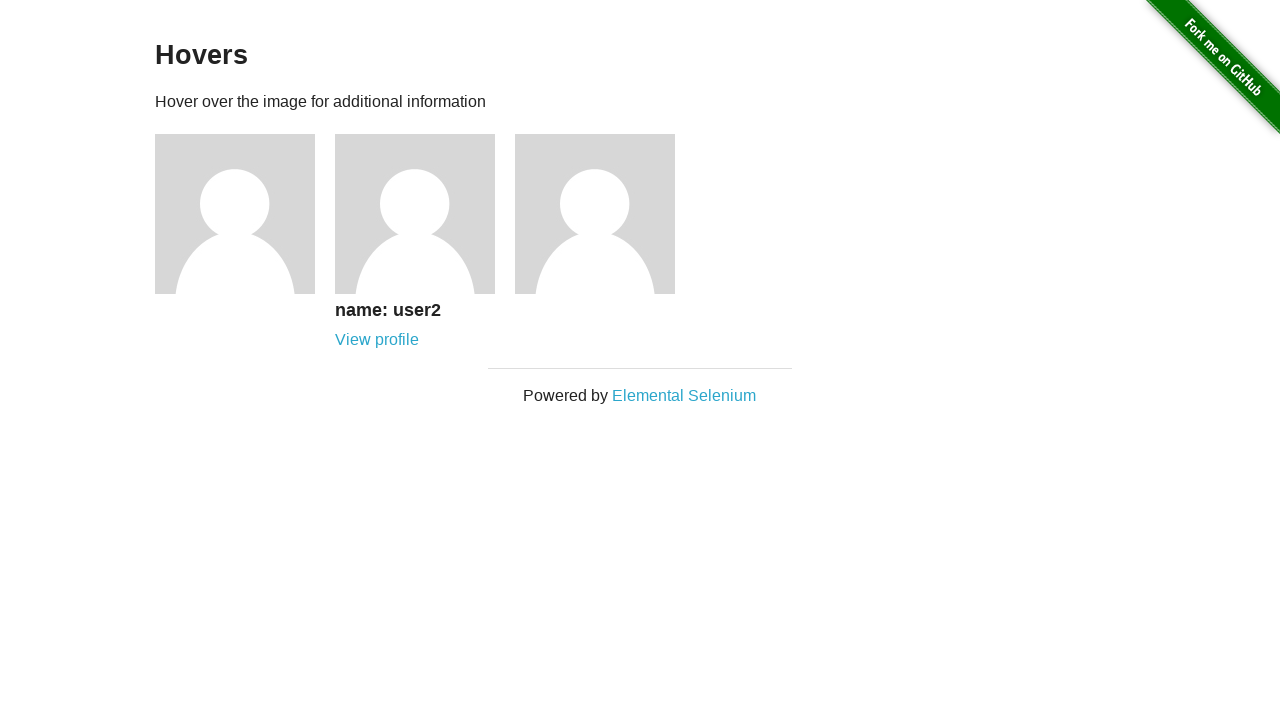

Verified user2 name text appeared
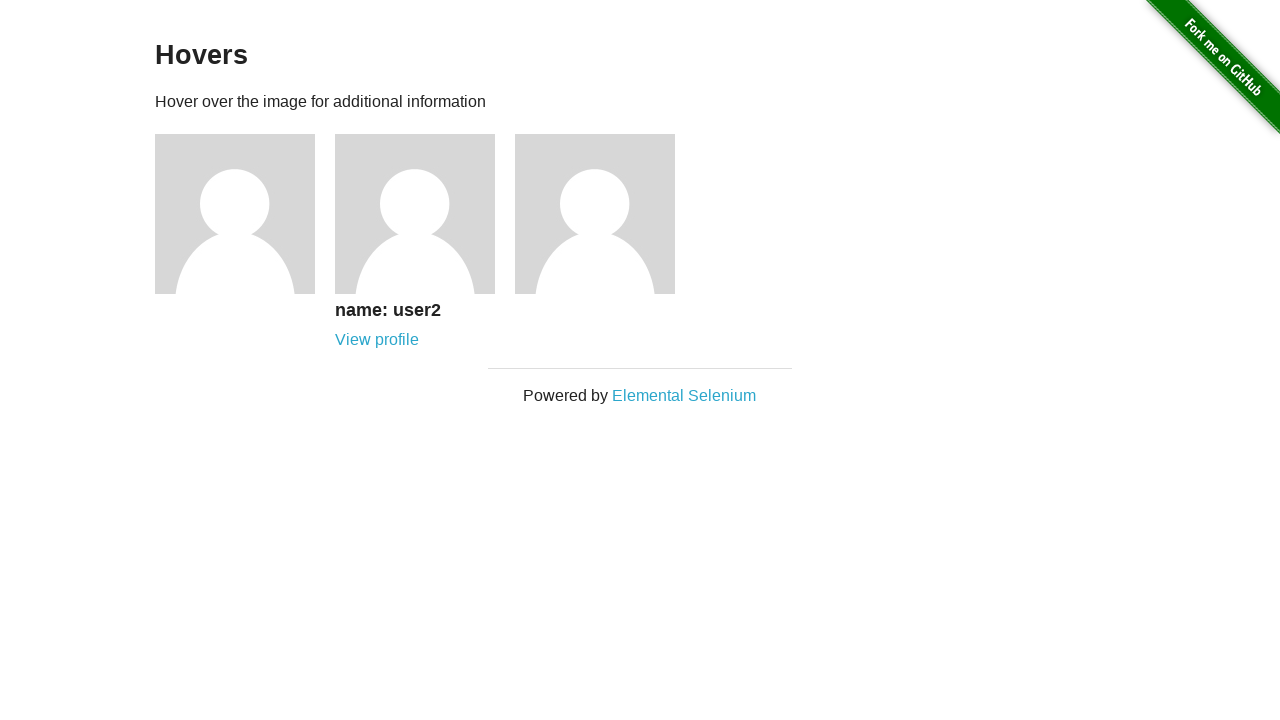

Hovered over image 3 at (595, 214) on (//div[@class='figure']//img)[3]
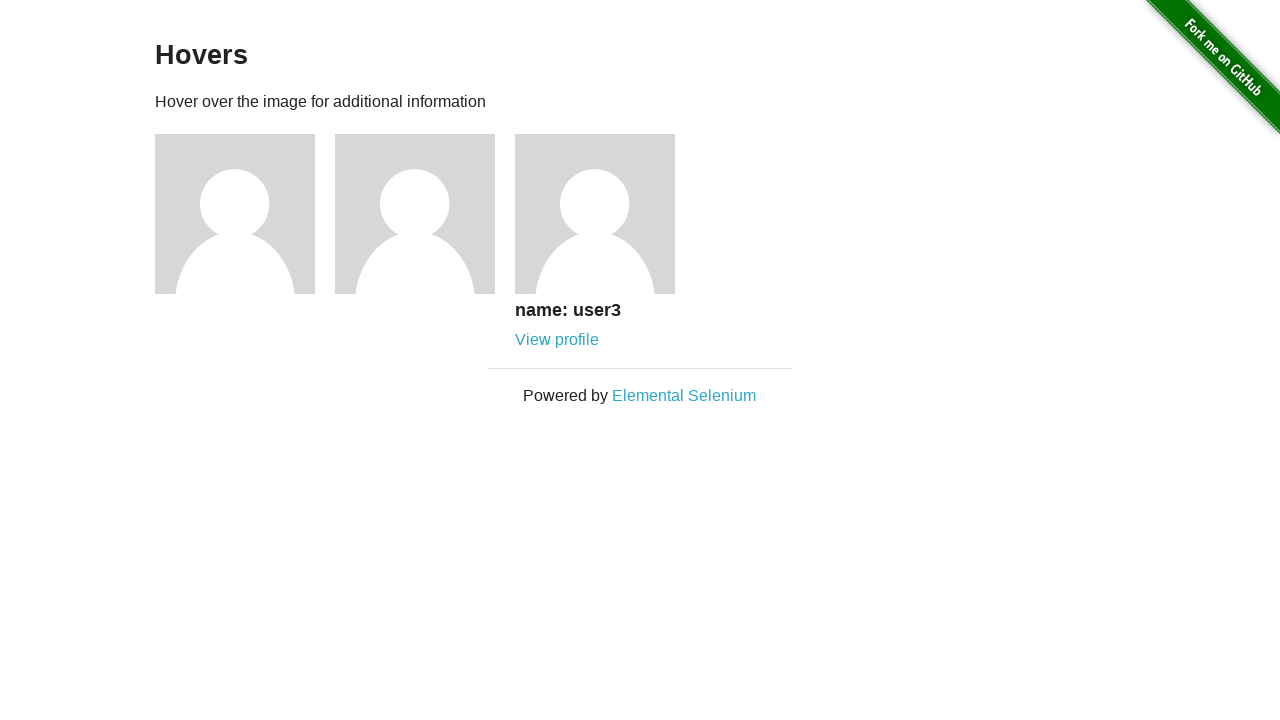

Verified user3 name text appeared
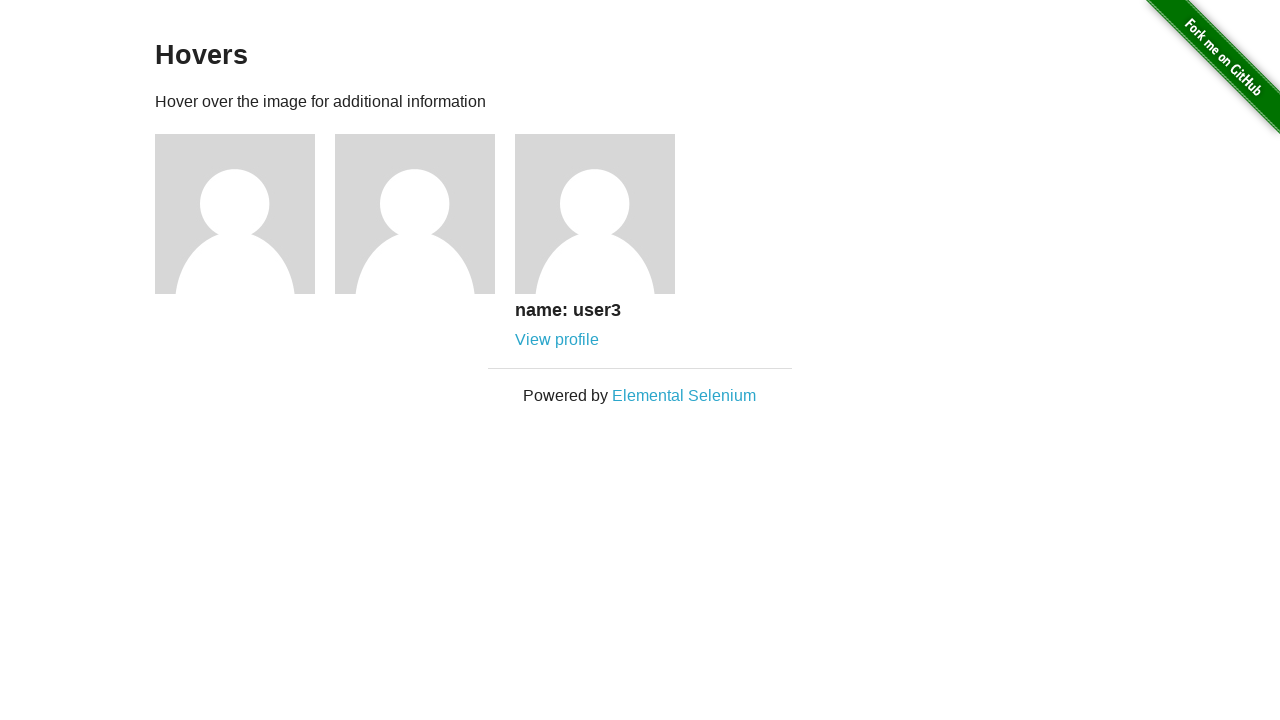

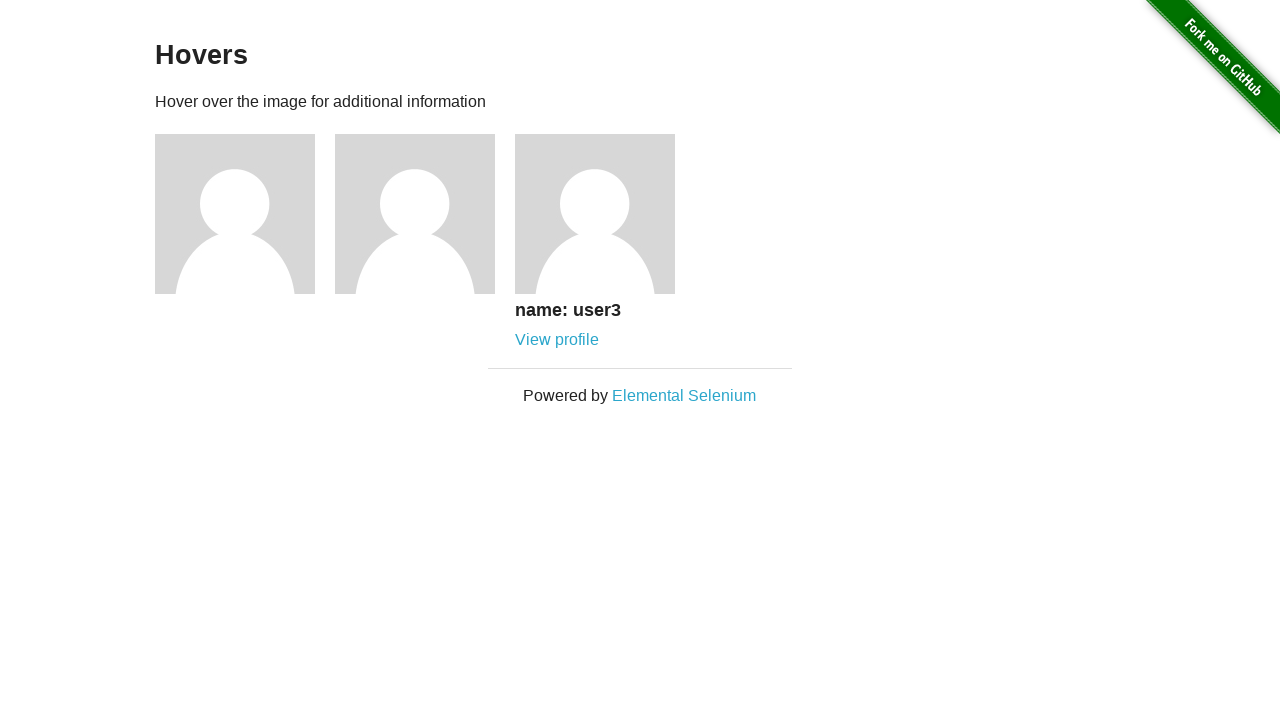